Tests reading cookies from a demo page by verifying cookie count and values, then clicks a refresh cookies button.

Starting URL: https://bonigarcia.dev/selenium-webdriver-java/cookies.html

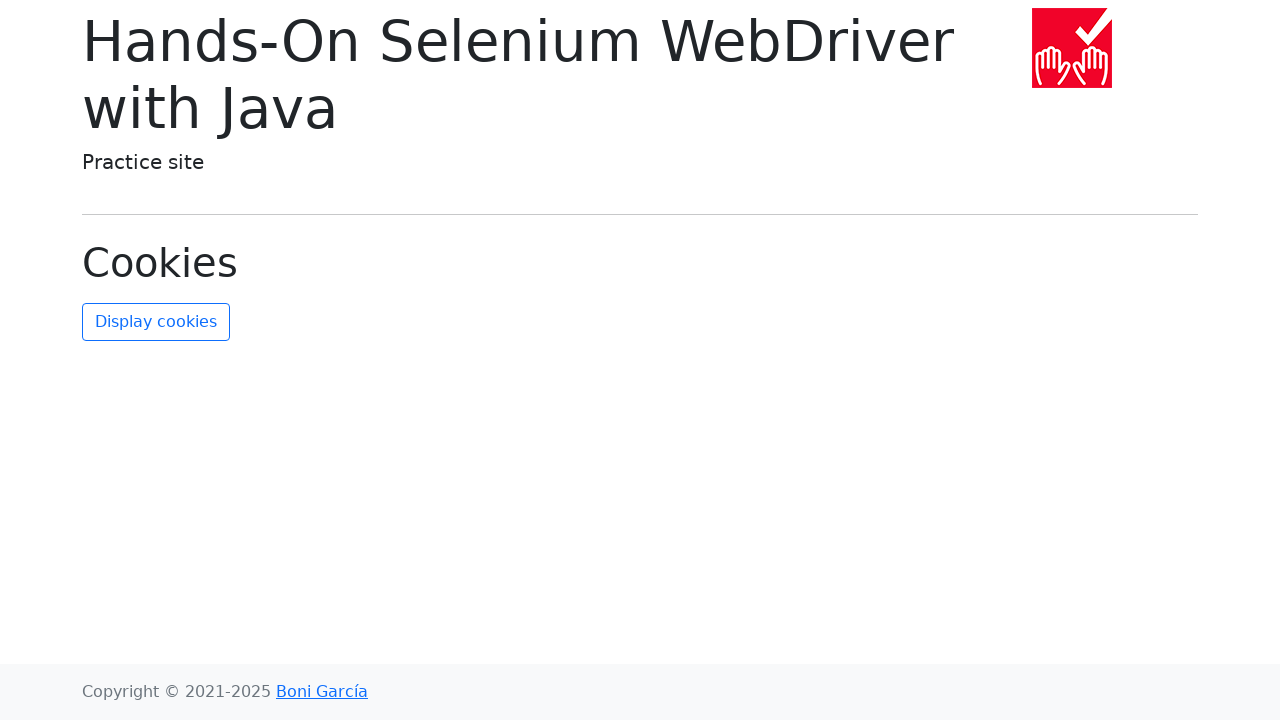

Waited for page to load (domcontentloaded)
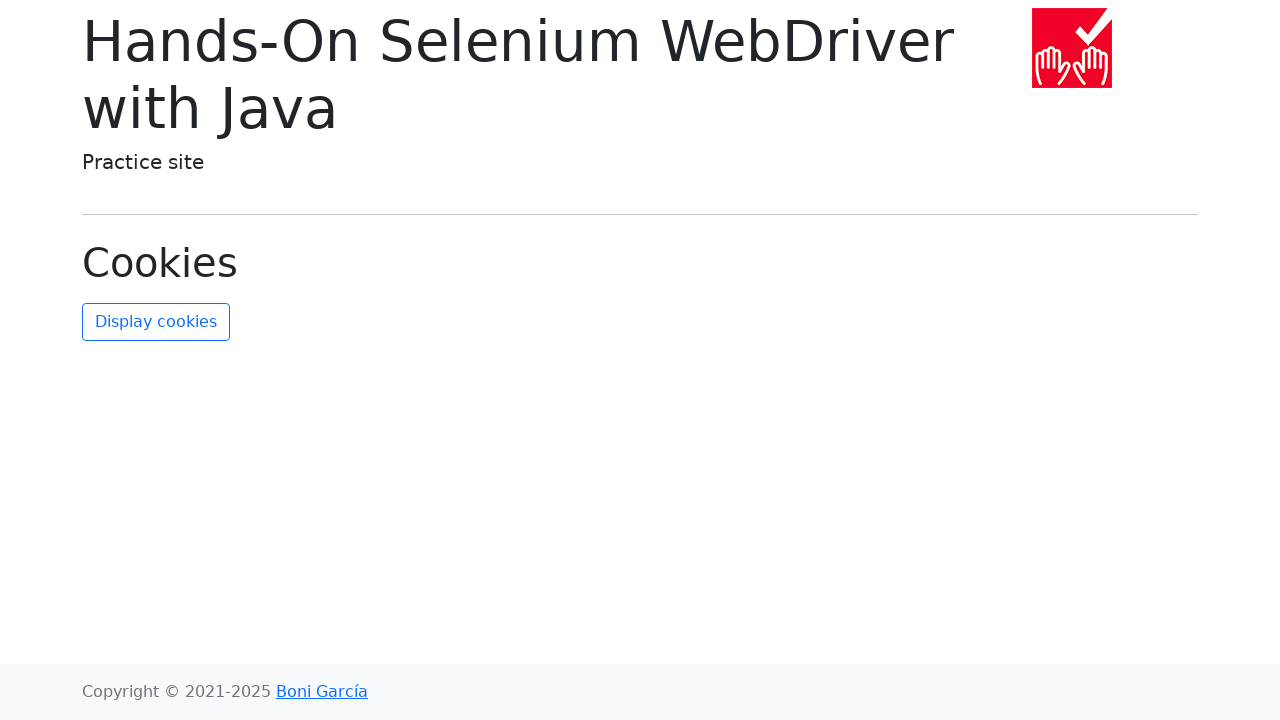

Retrieved all cookies from context
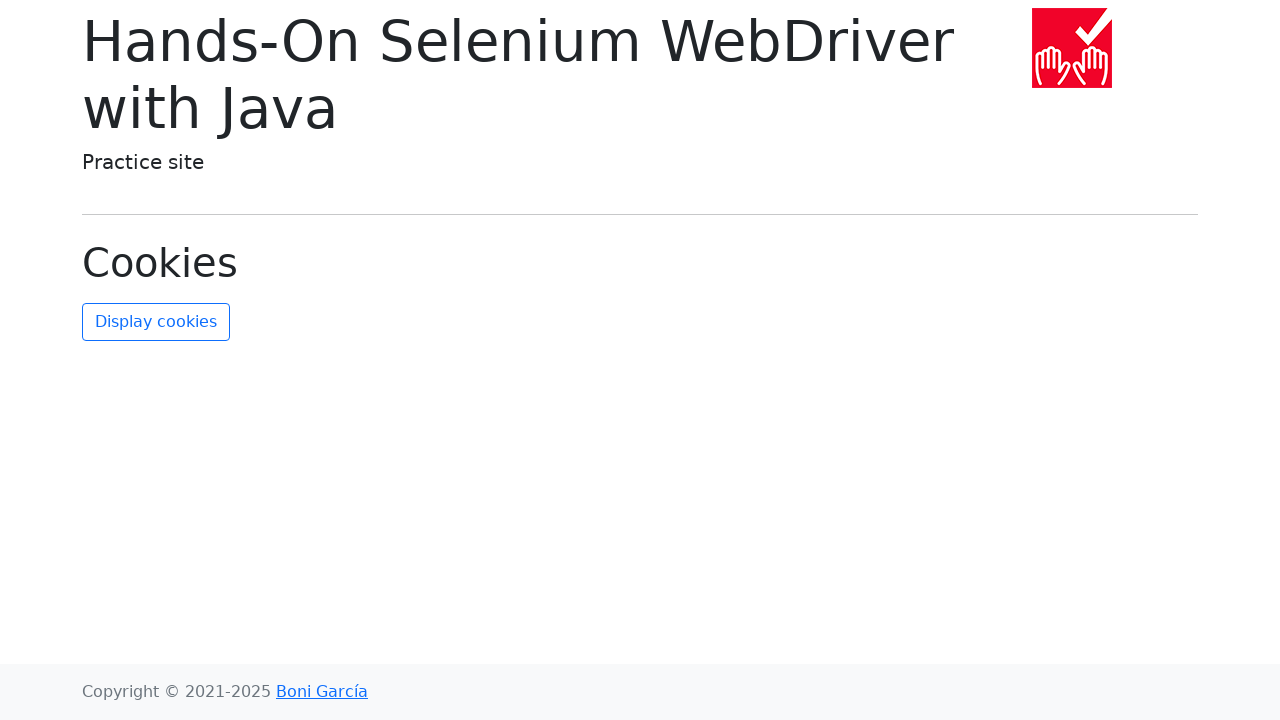

Verified that exactly 2 cookies exist
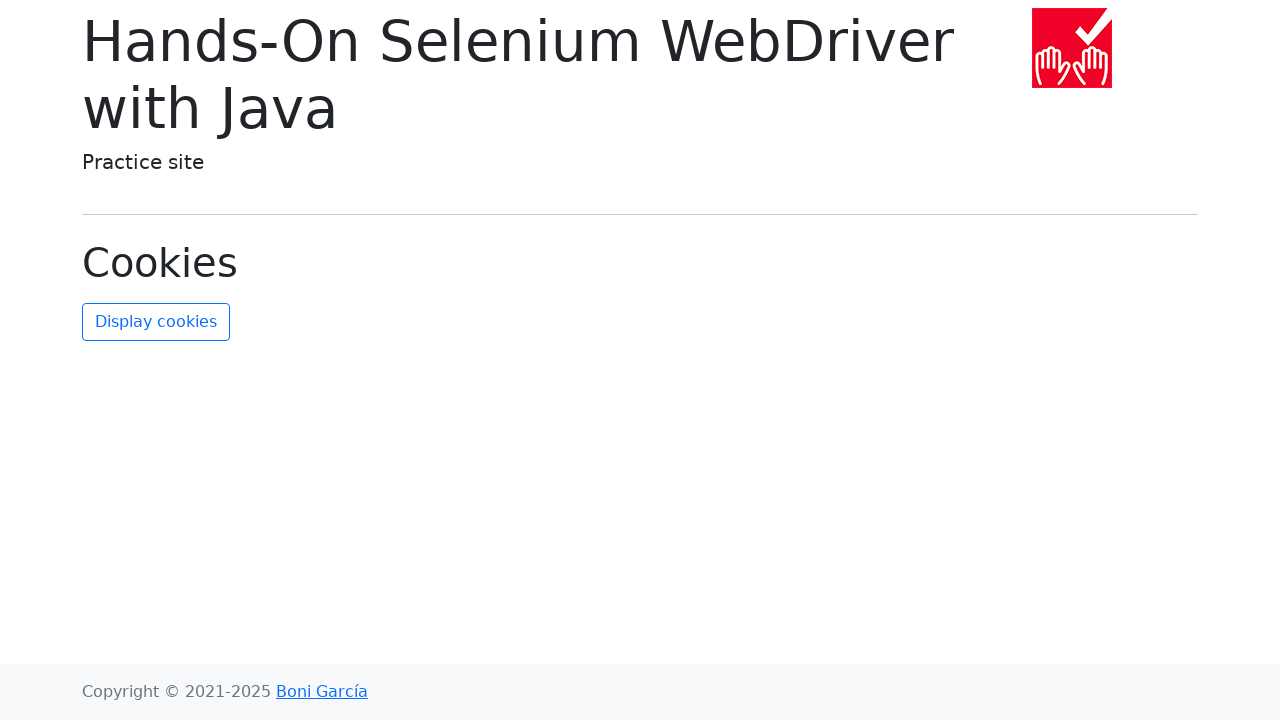

Found username cookie from cookie list
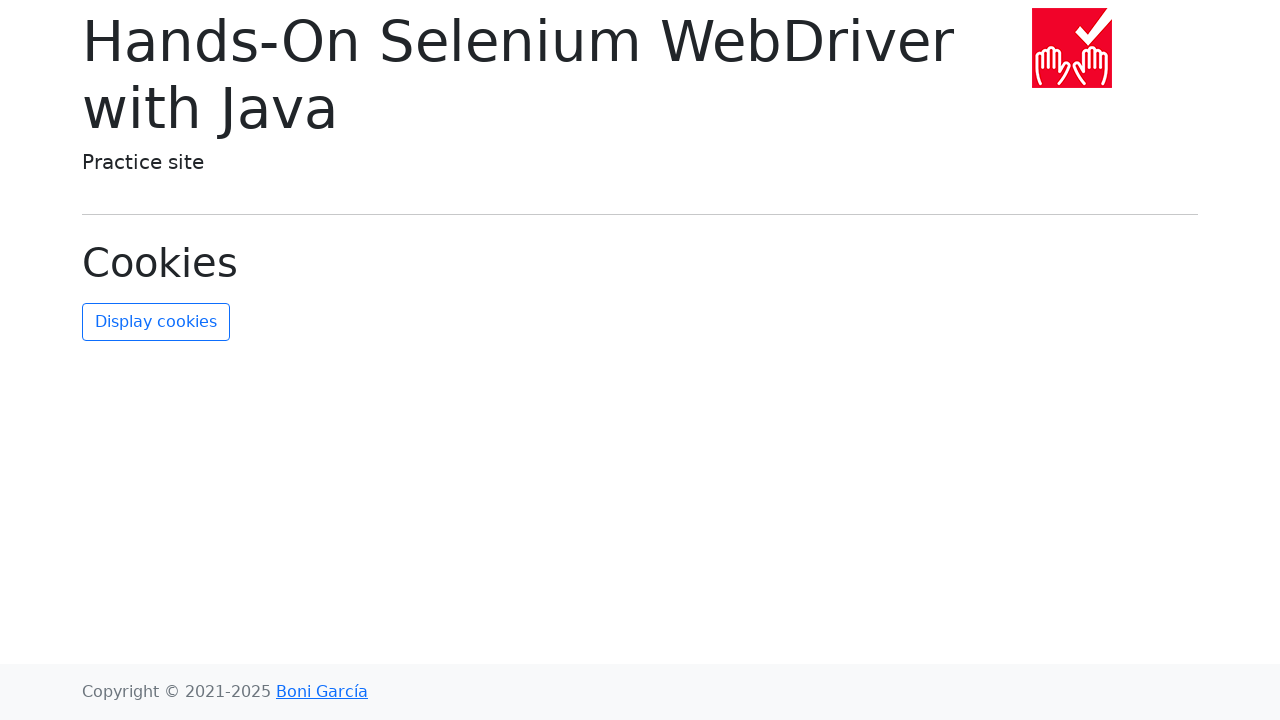

Verified that username cookie exists
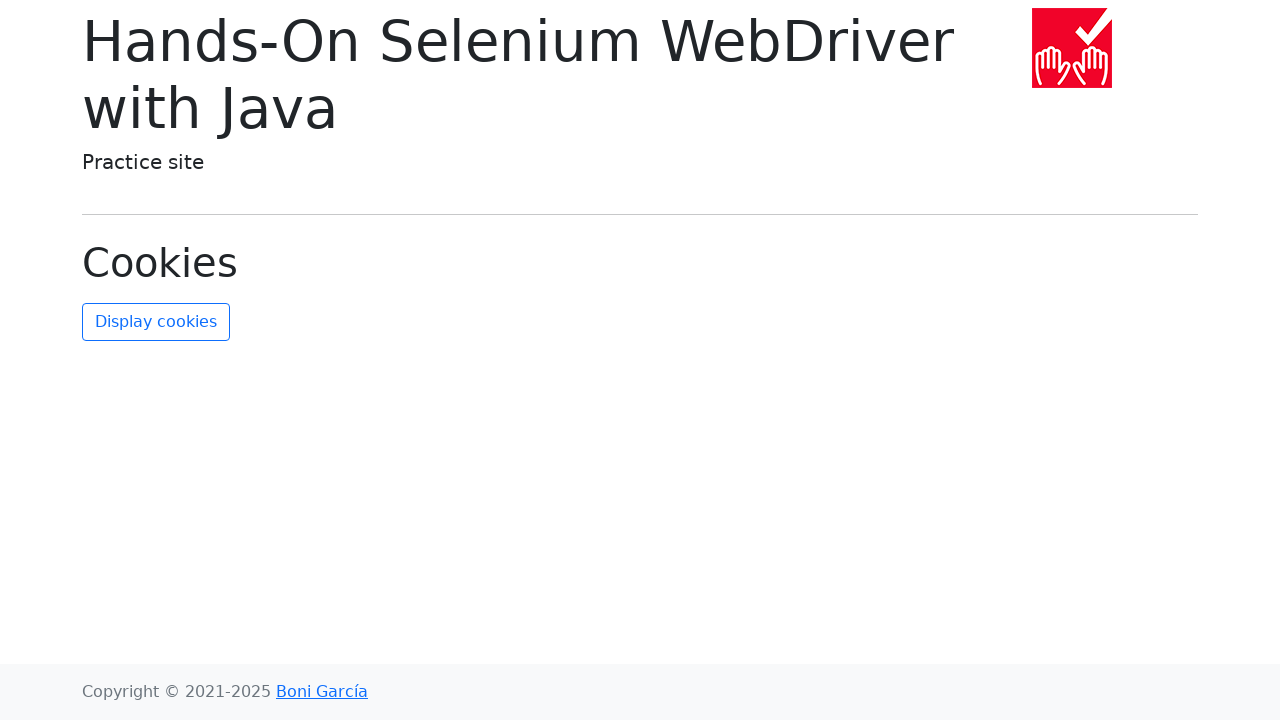

Verified username cookie value is 'John Doe'
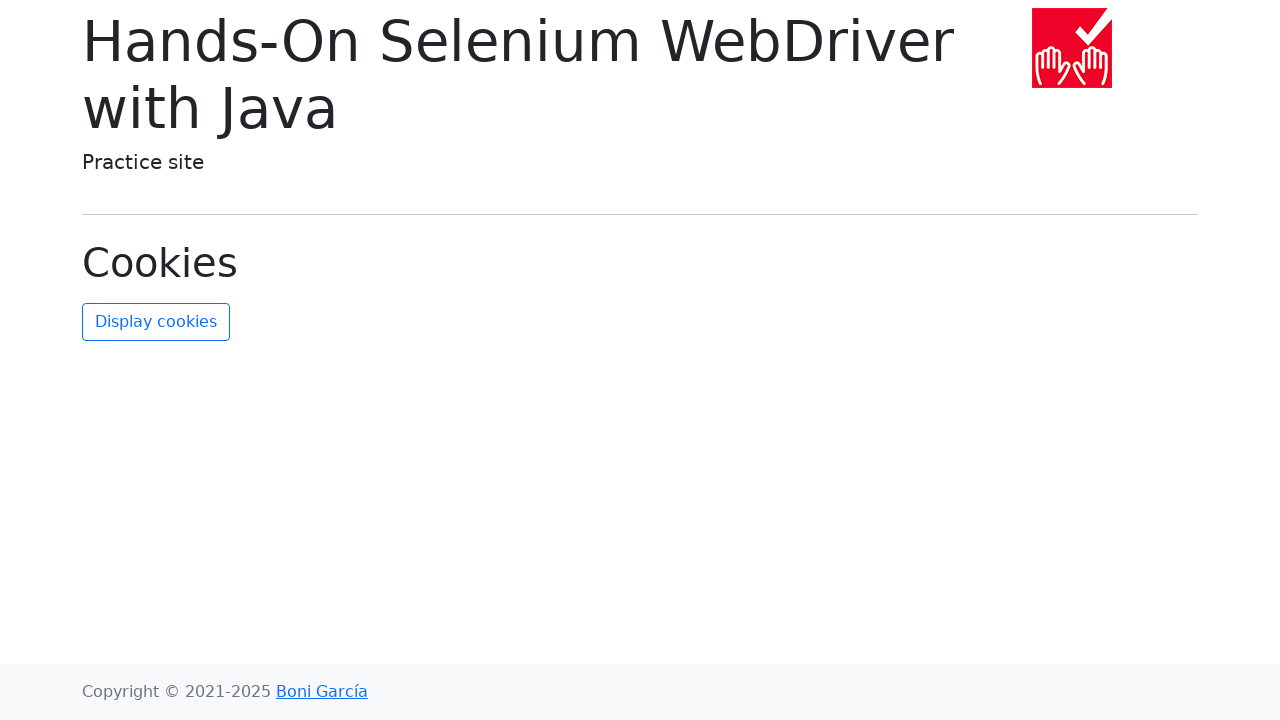

Verified username cookie path is '/'
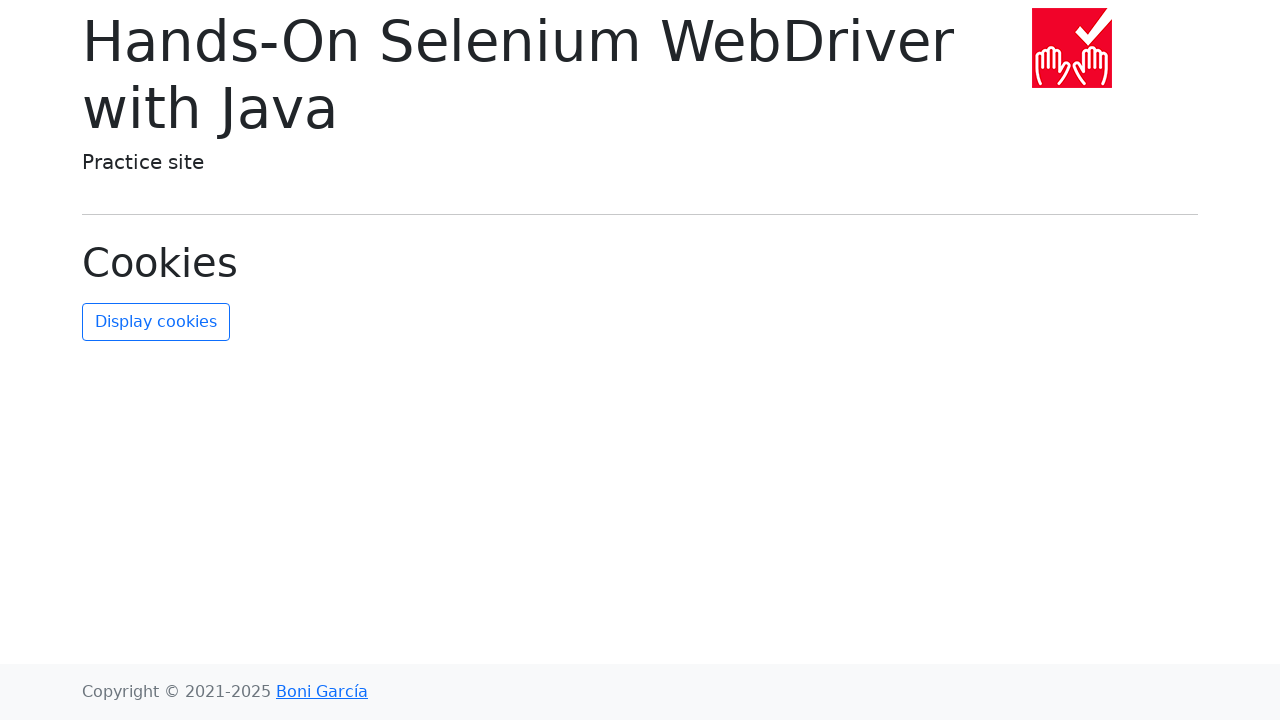

Clicked the refresh cookies button at (156, 322) on #refresh-cookies
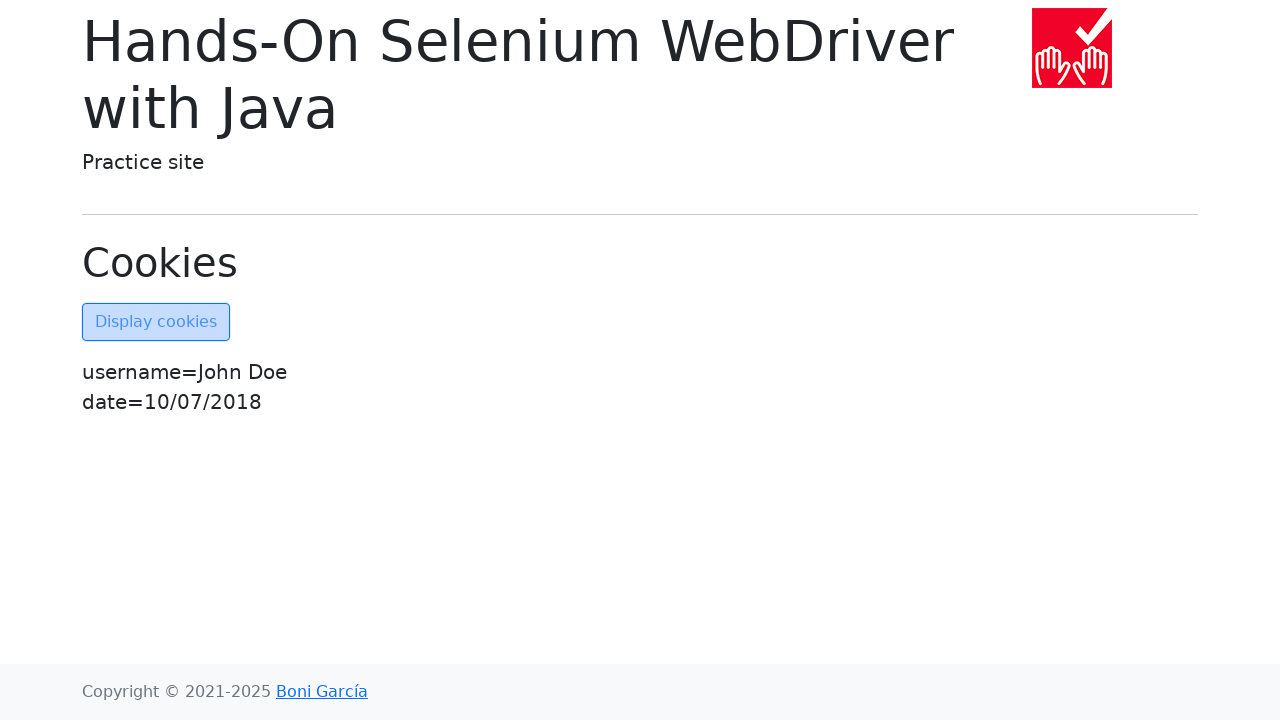

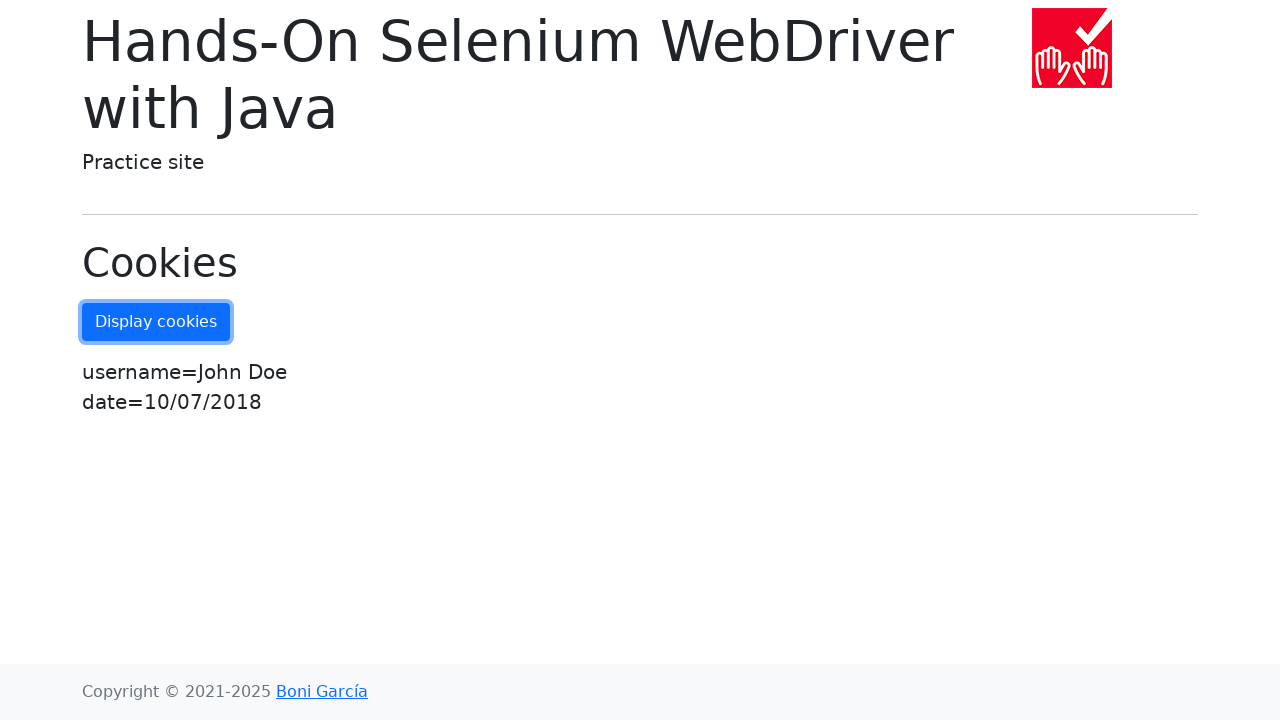